Opens the Automation Testing UK website and maximizes the browser window to verify basic page loading.

Starting URL: https://www.automationtesting.co.uk

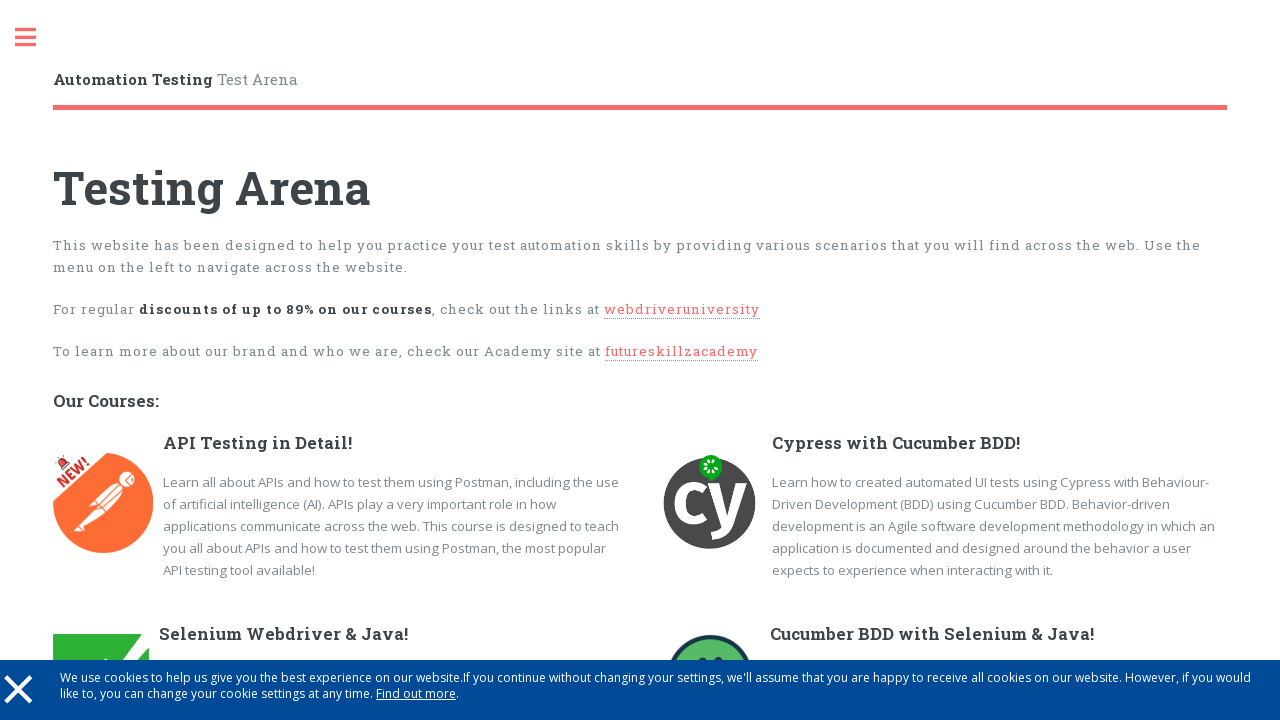

Set viewport size to 1920x1080 to maximize browser window
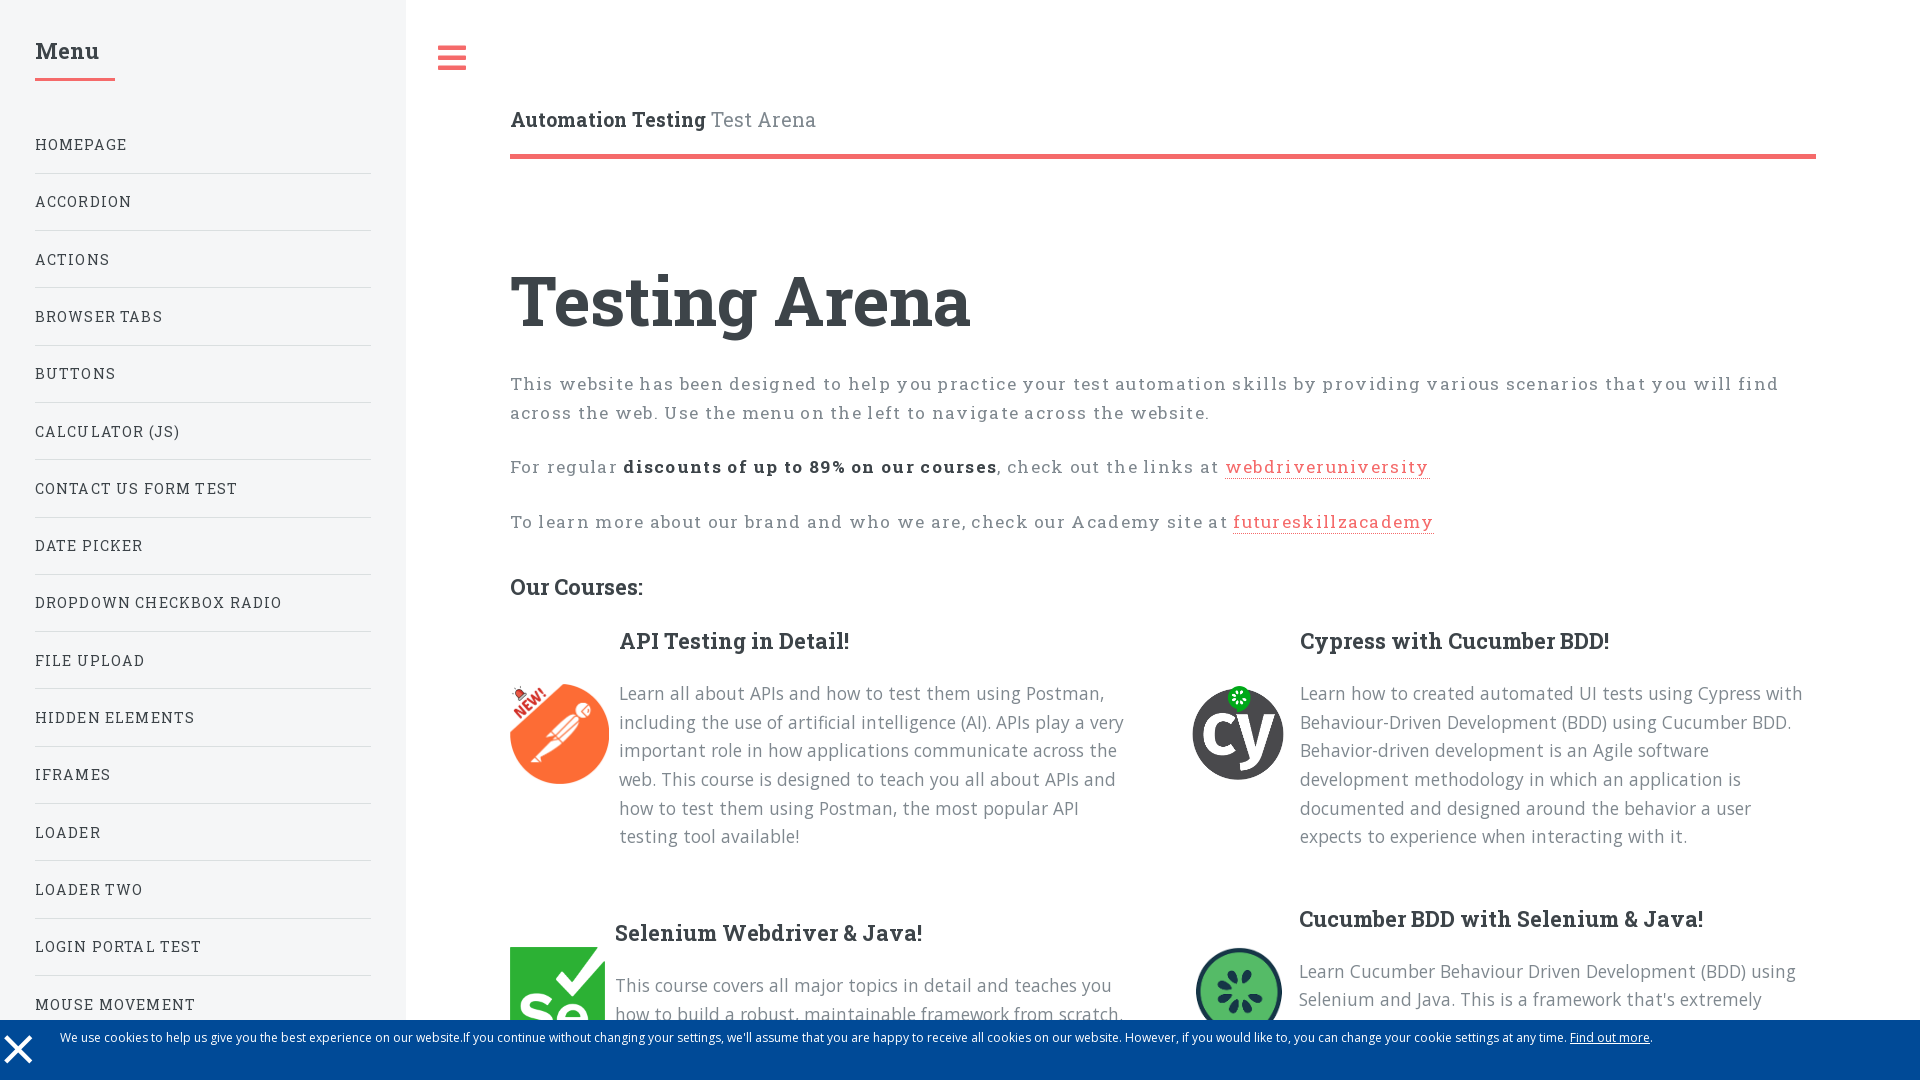

Page fully loaded - DOM content ready
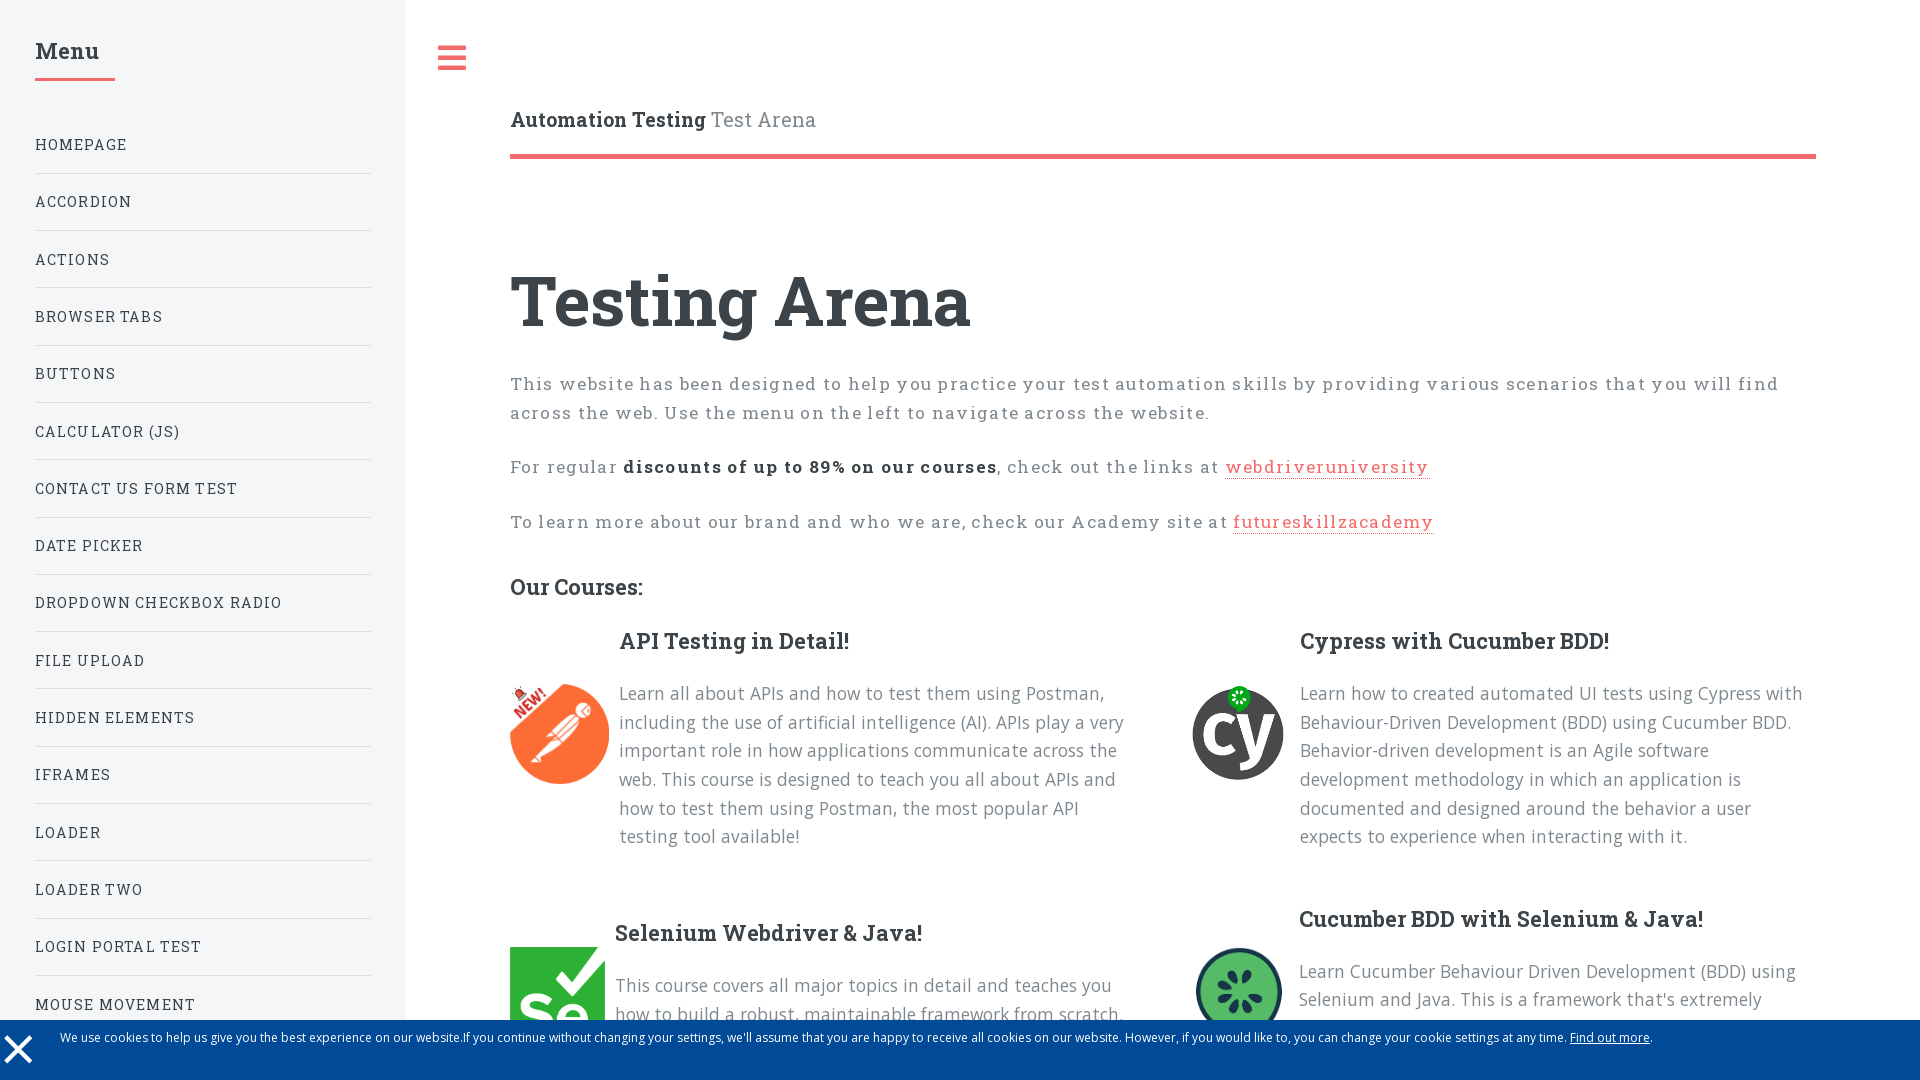

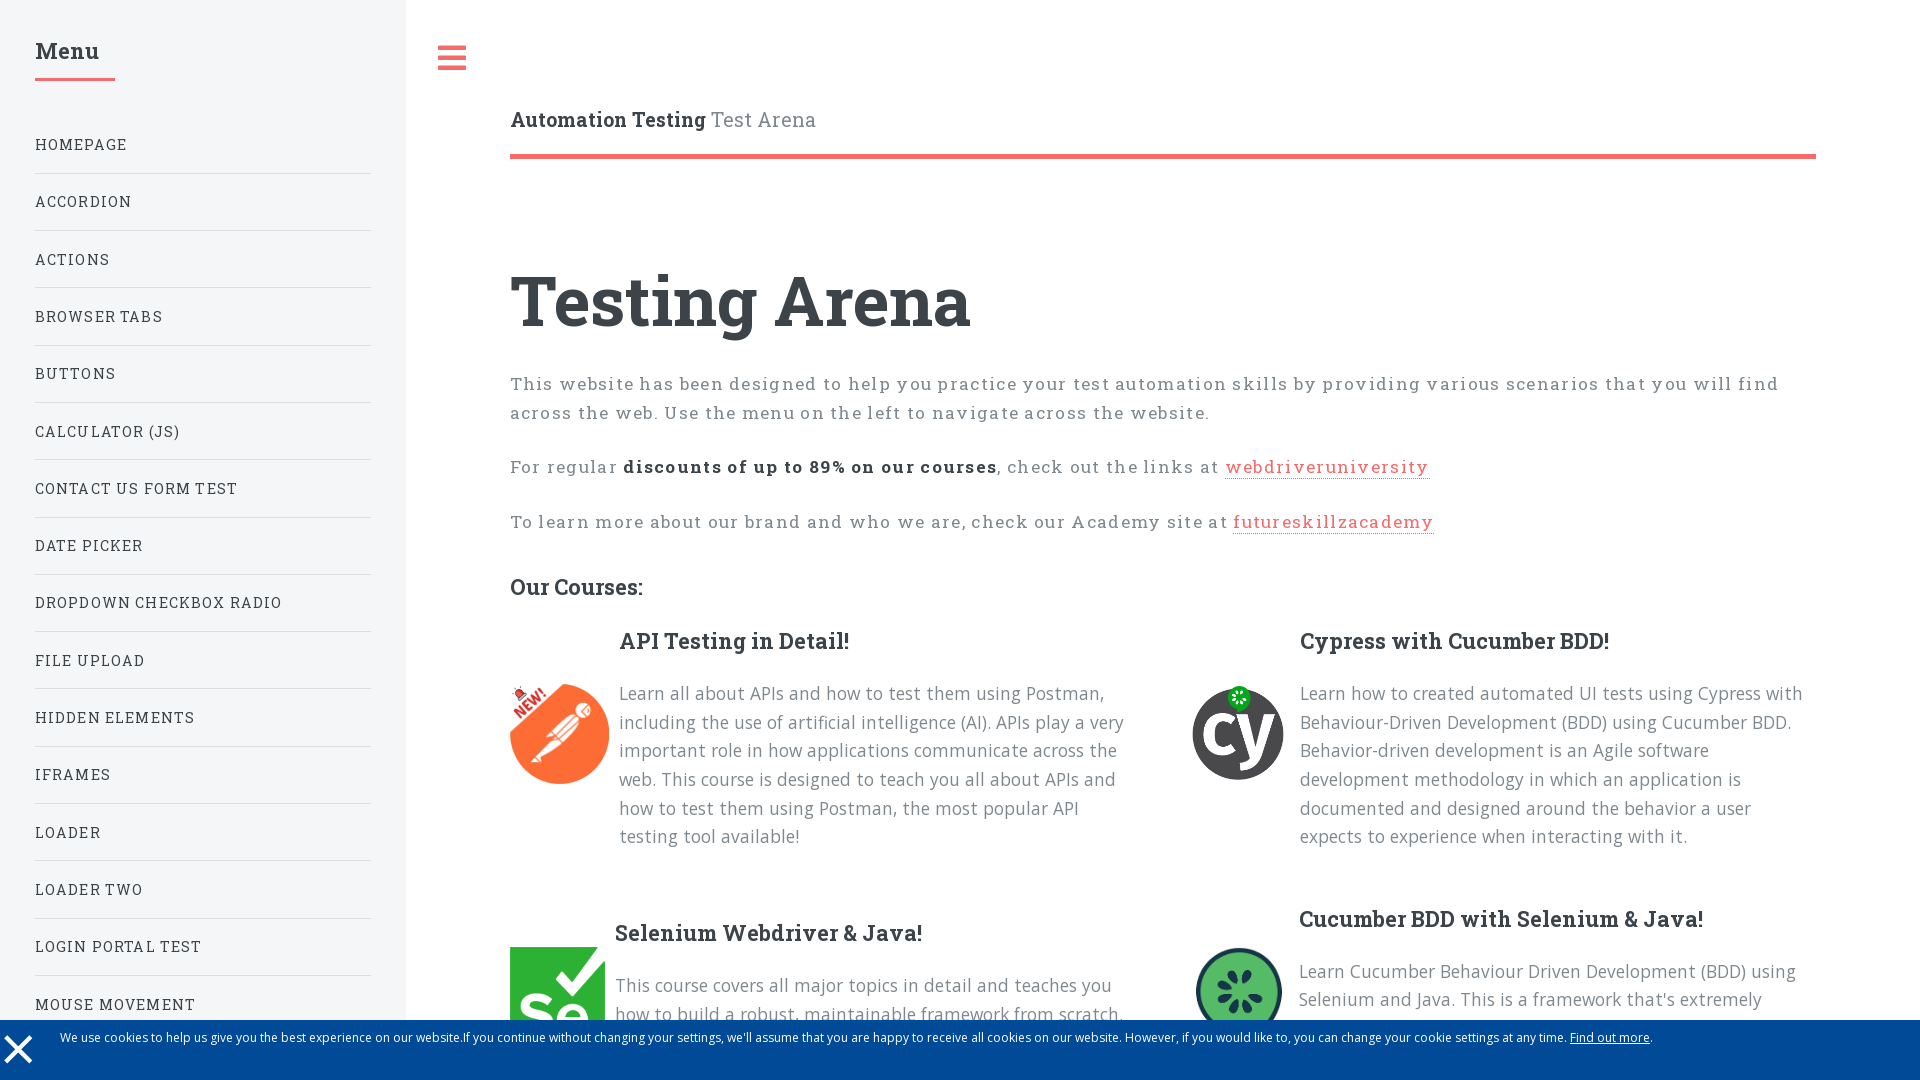